Tests a text box form by filling in full name, email, current address, and permanent address fields, then submits and verifies the displayed results

Starting URL: https://demoqa.com/text-box

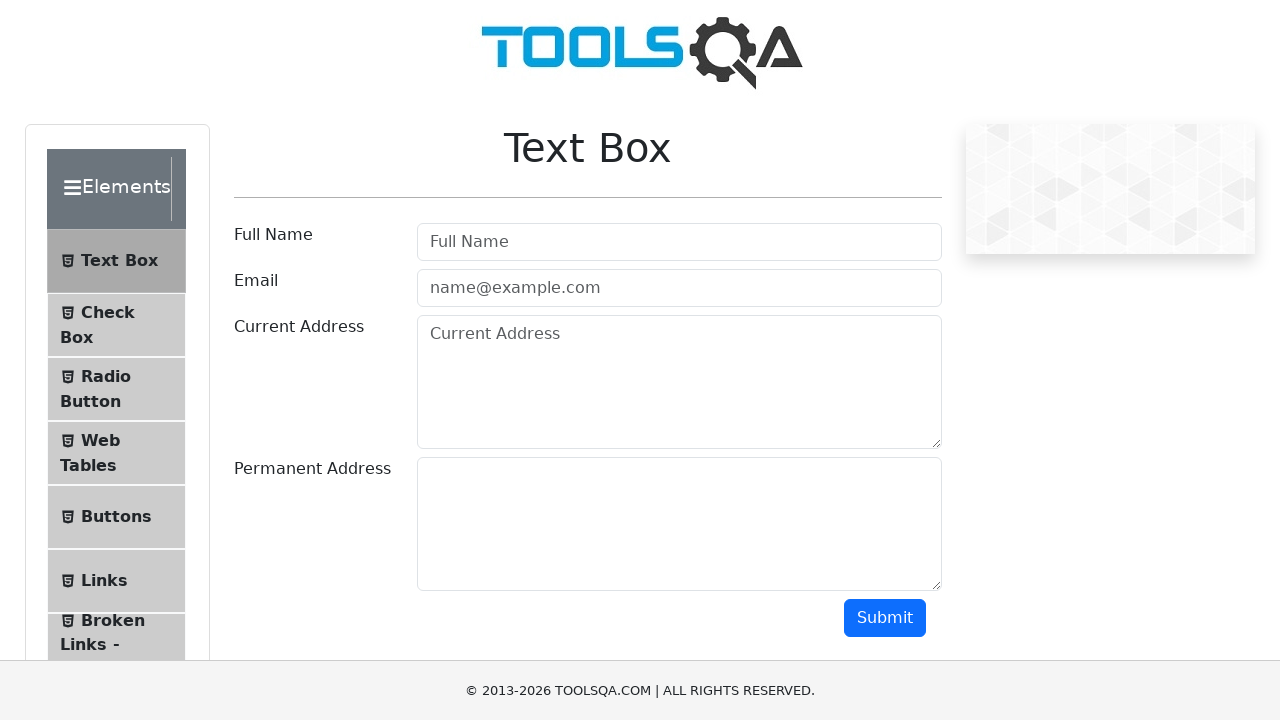

Filled full name field with 'Akiko' on #userName
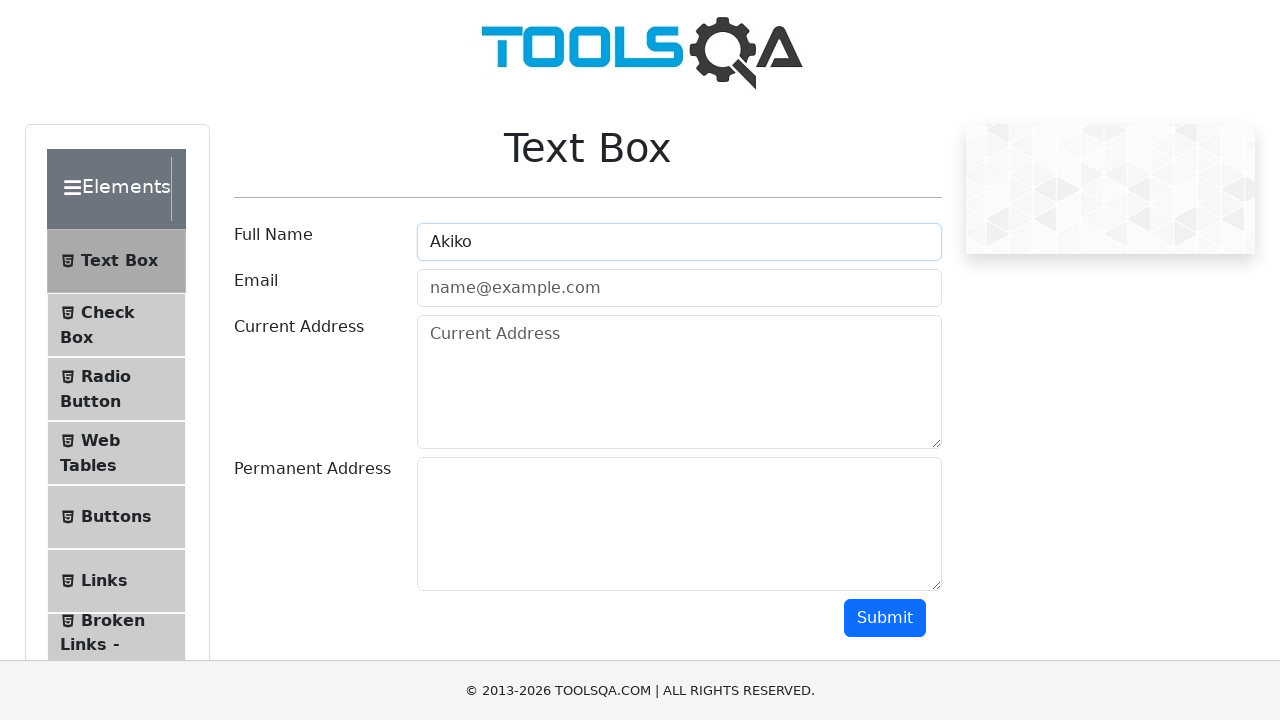

Filled email field with 'Akiko@gmail.com' on #userEmail
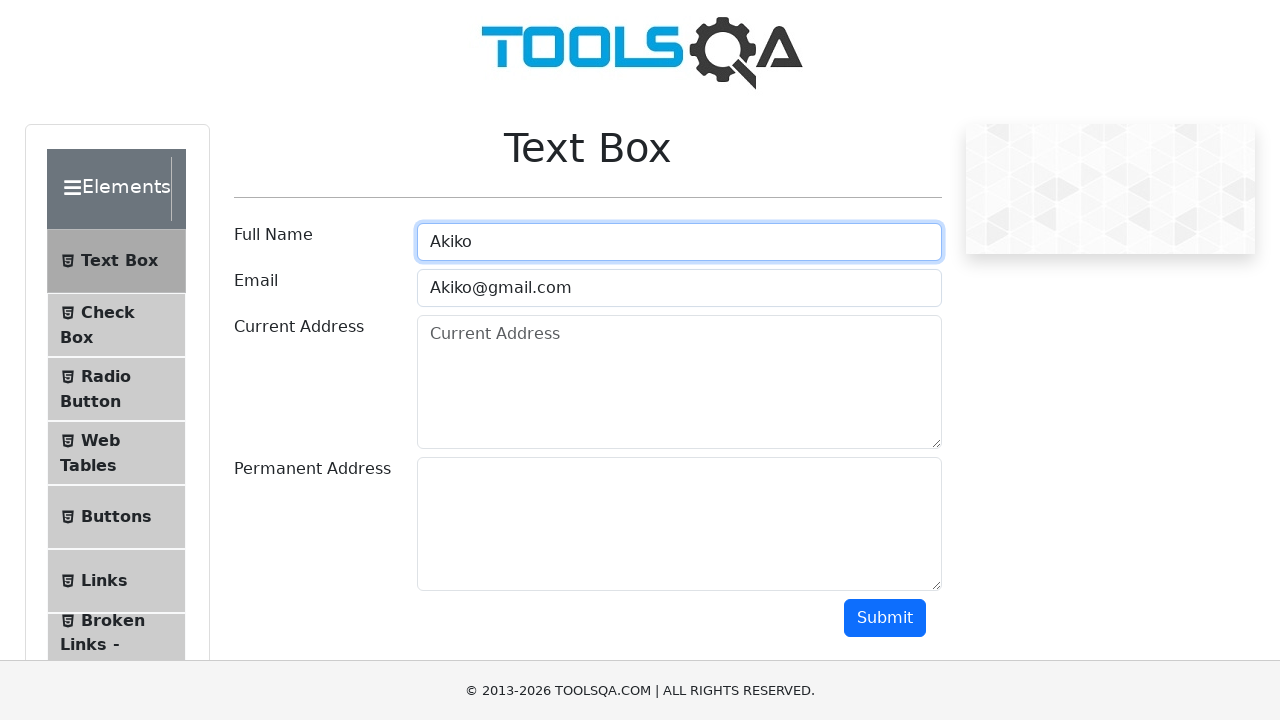

Filled current address field with 'USA' on #currentAddress
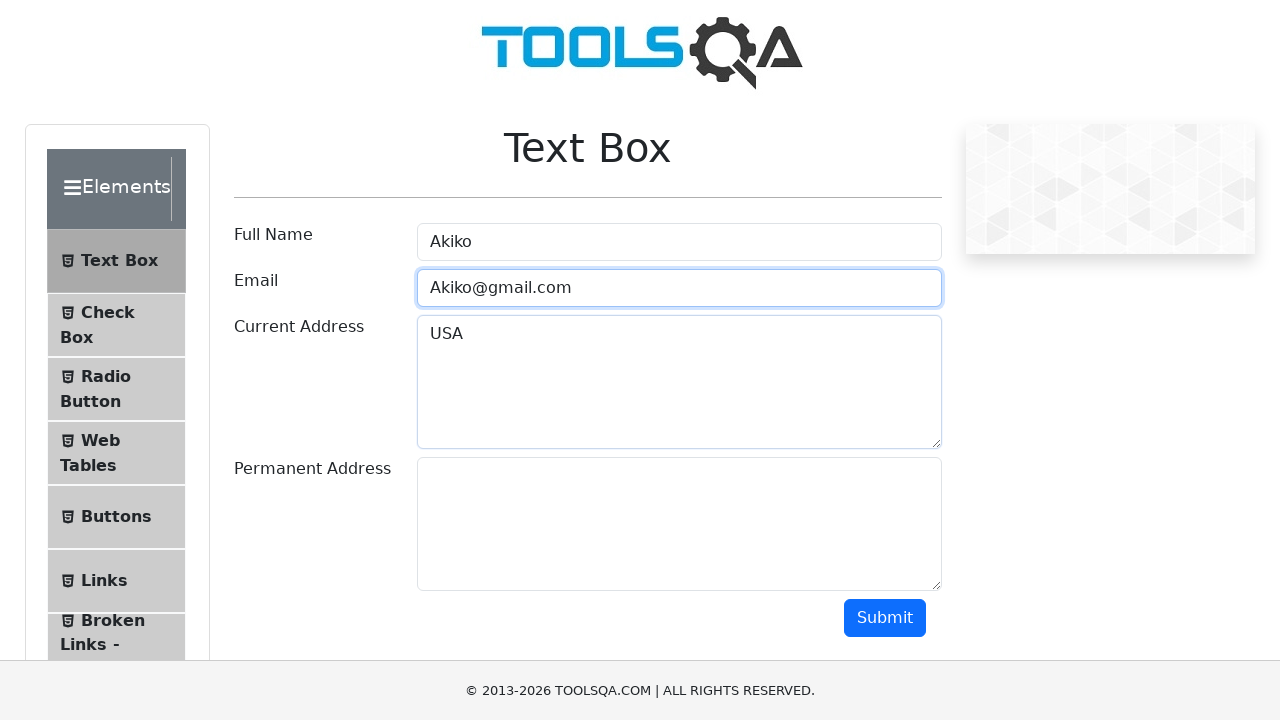

Filled permanent address field with 'USA1' on #permanentAddress
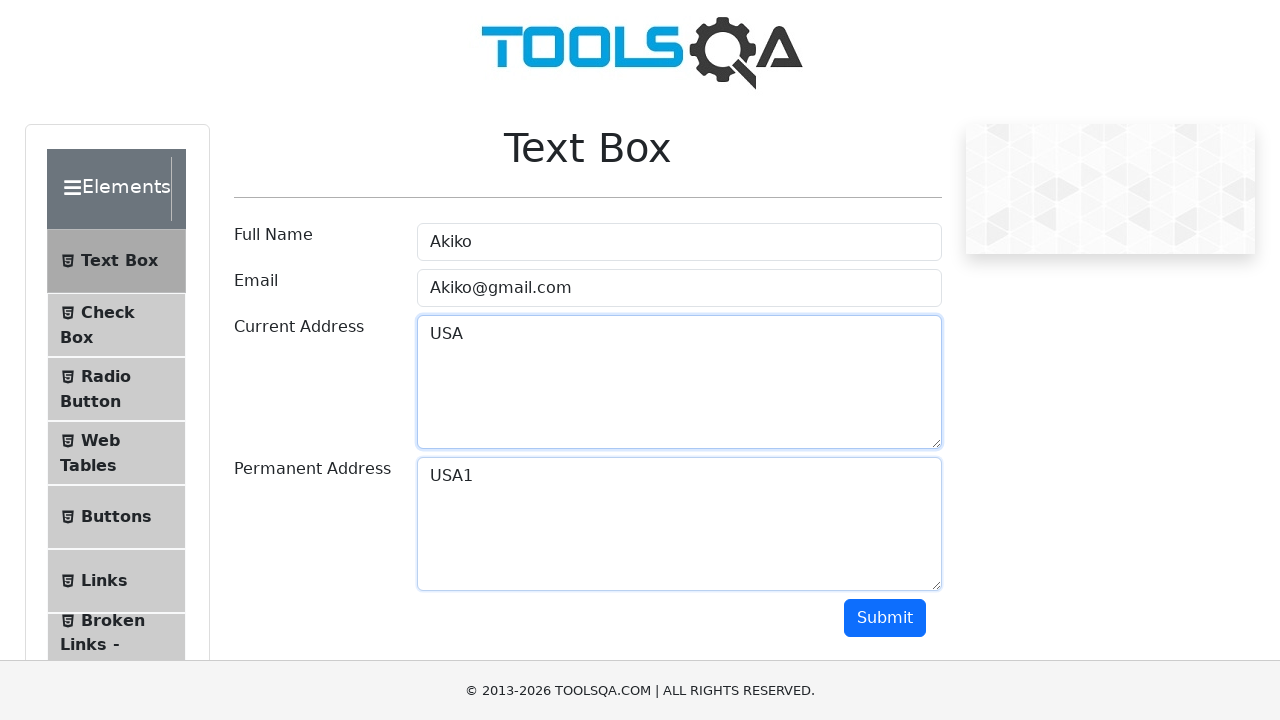

Clicked submit button to submit the form at (885, 618) on #submit
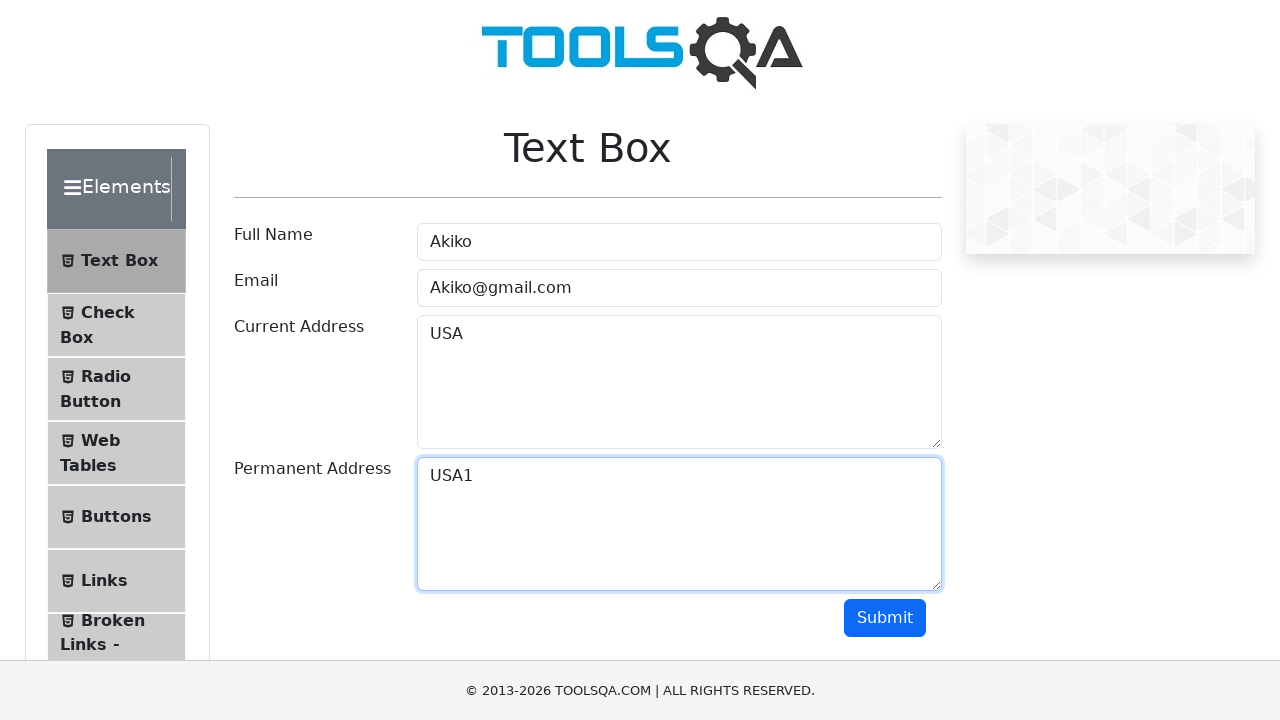

Results displayed successfully with submitted form data
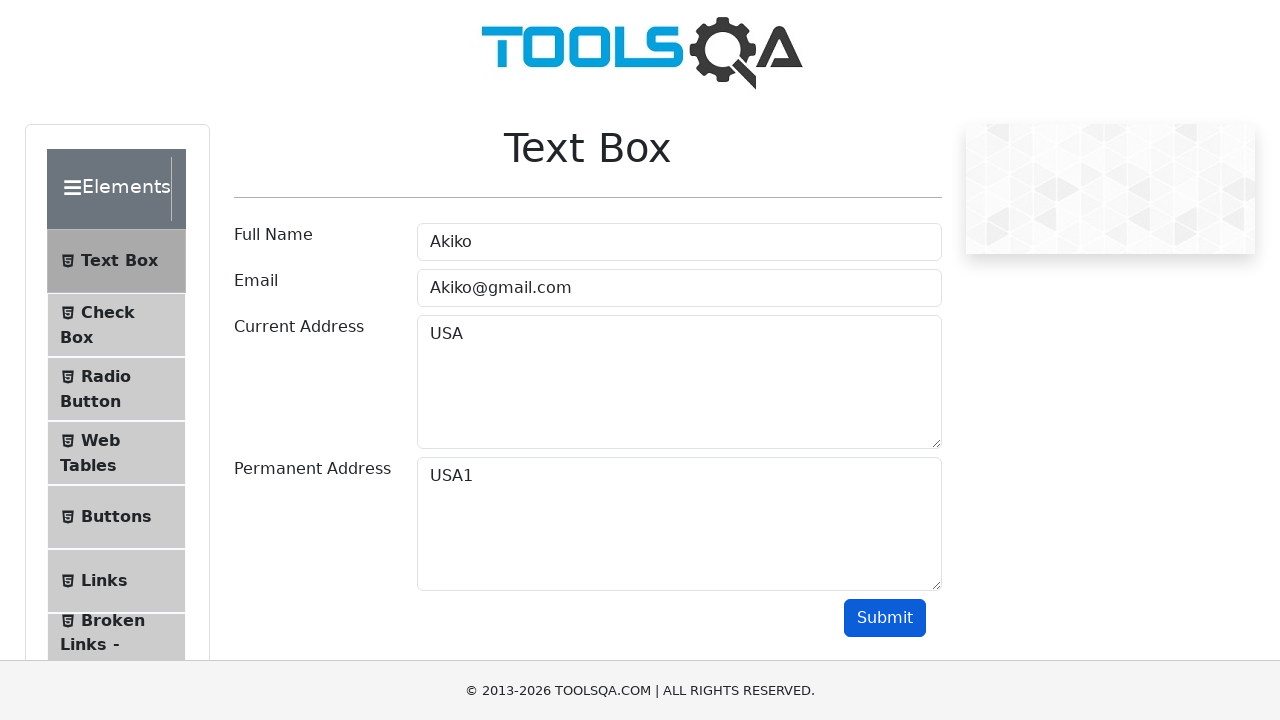

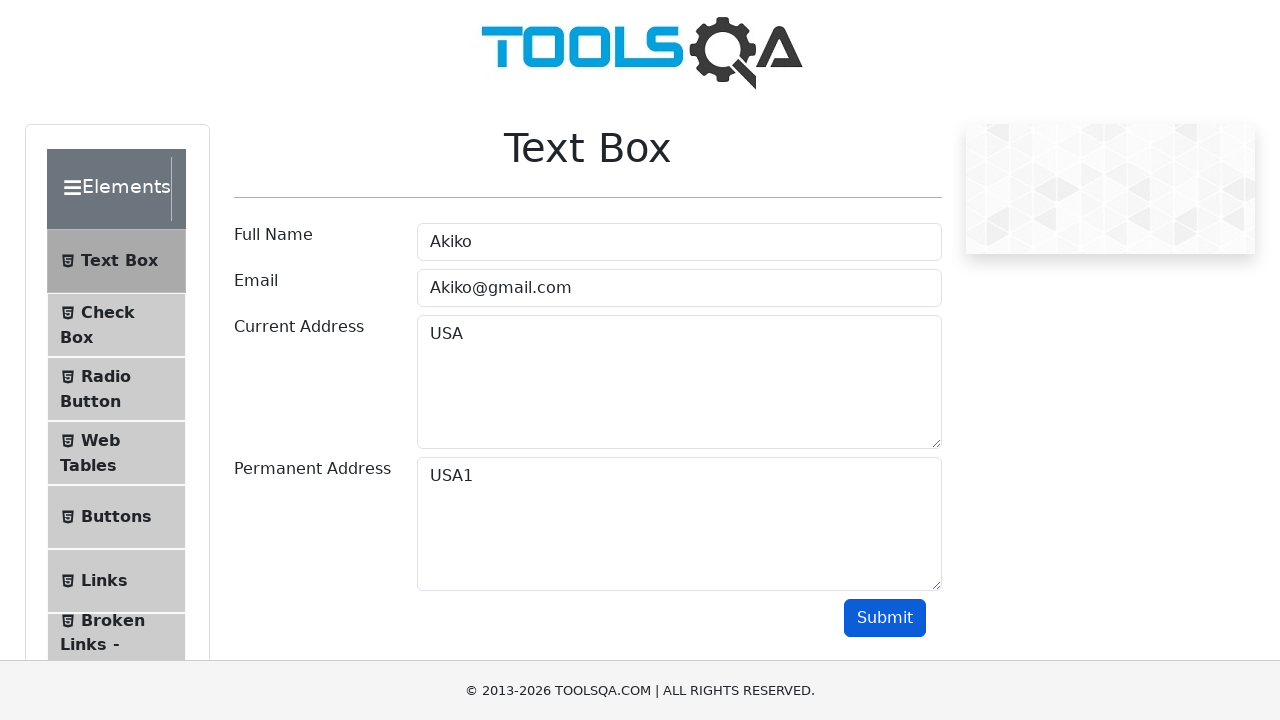